Tests keyboard input functionality by typing text into a form field, verifying the value, then clearing the field and verifying it's empty.

Starting URL: https://bonigarcia.dev/selenium-webdriver-java/web-form.html

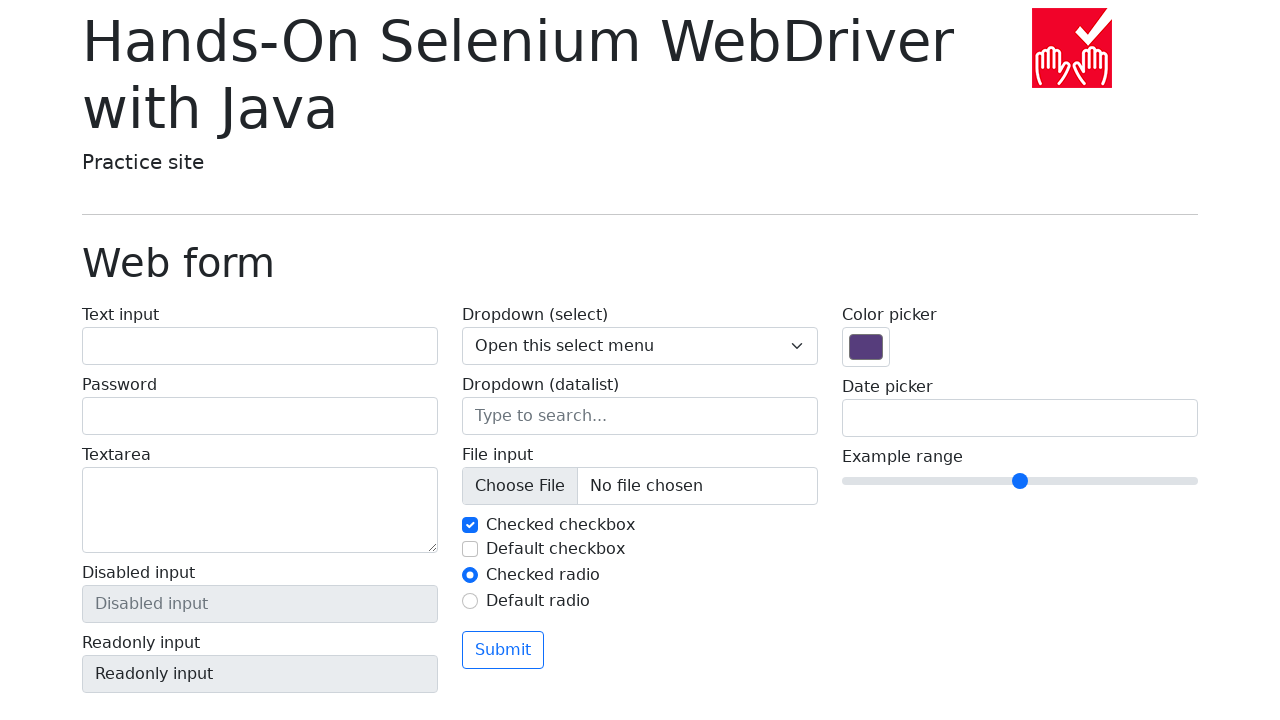

Typed 'Hello World!' into the text input field on input[name='my-text']
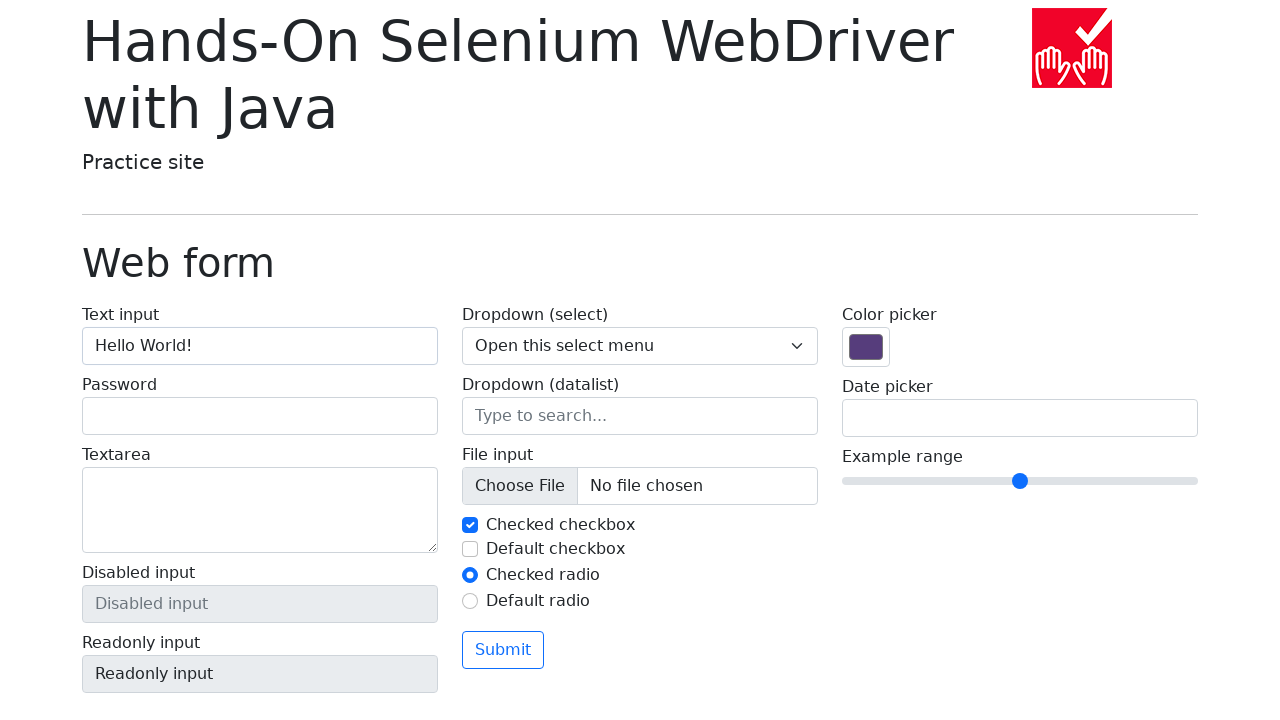

Located the text input field
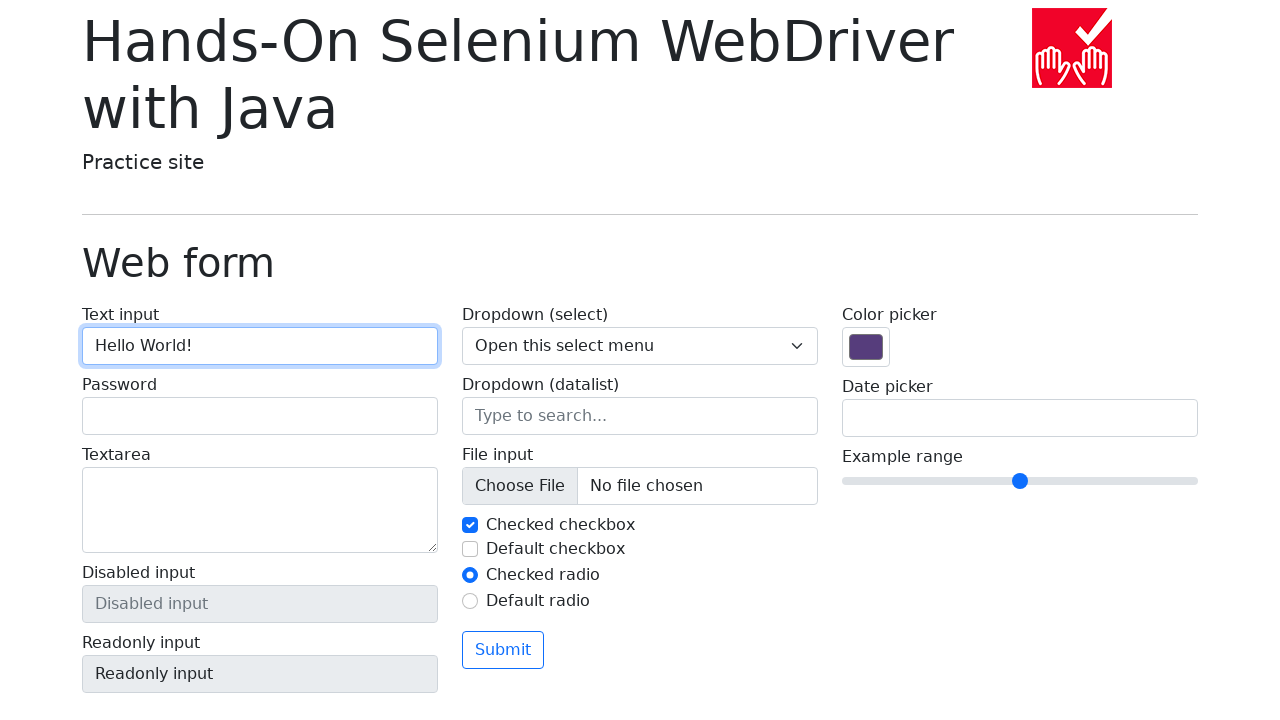

Verified input value is 'Hello World!'
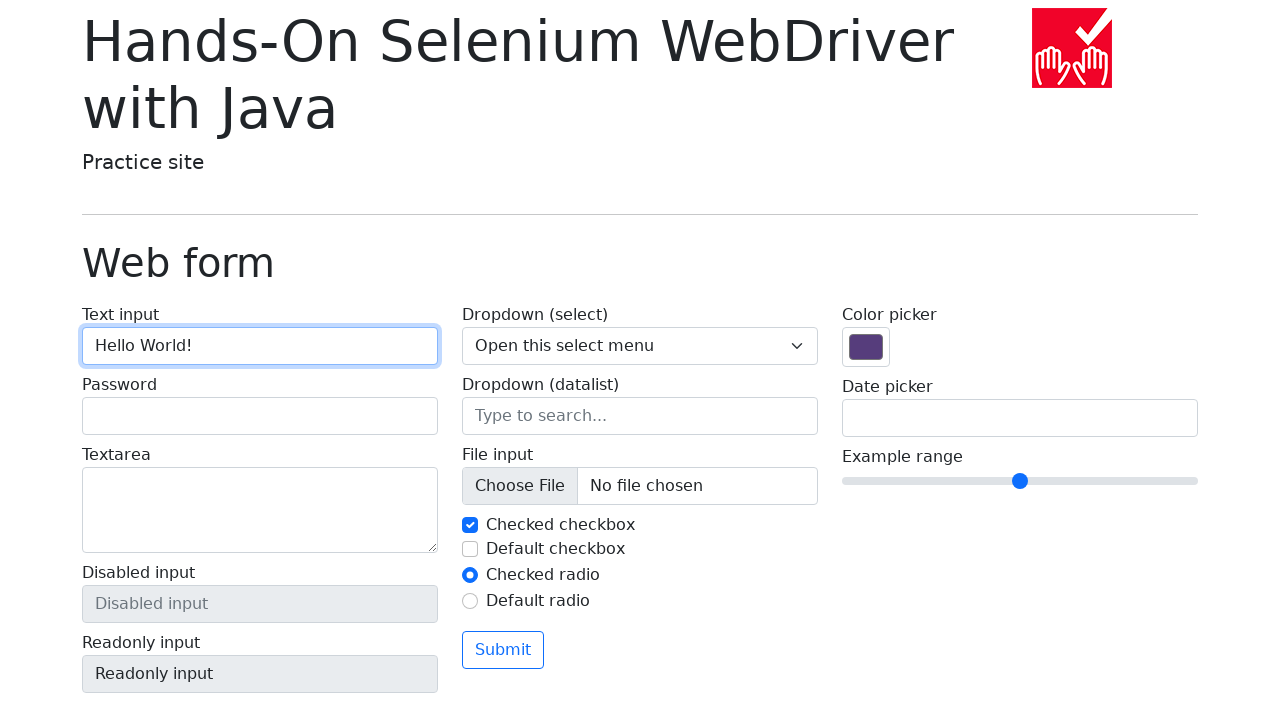

Cleared the text input field on input[name='my-text']
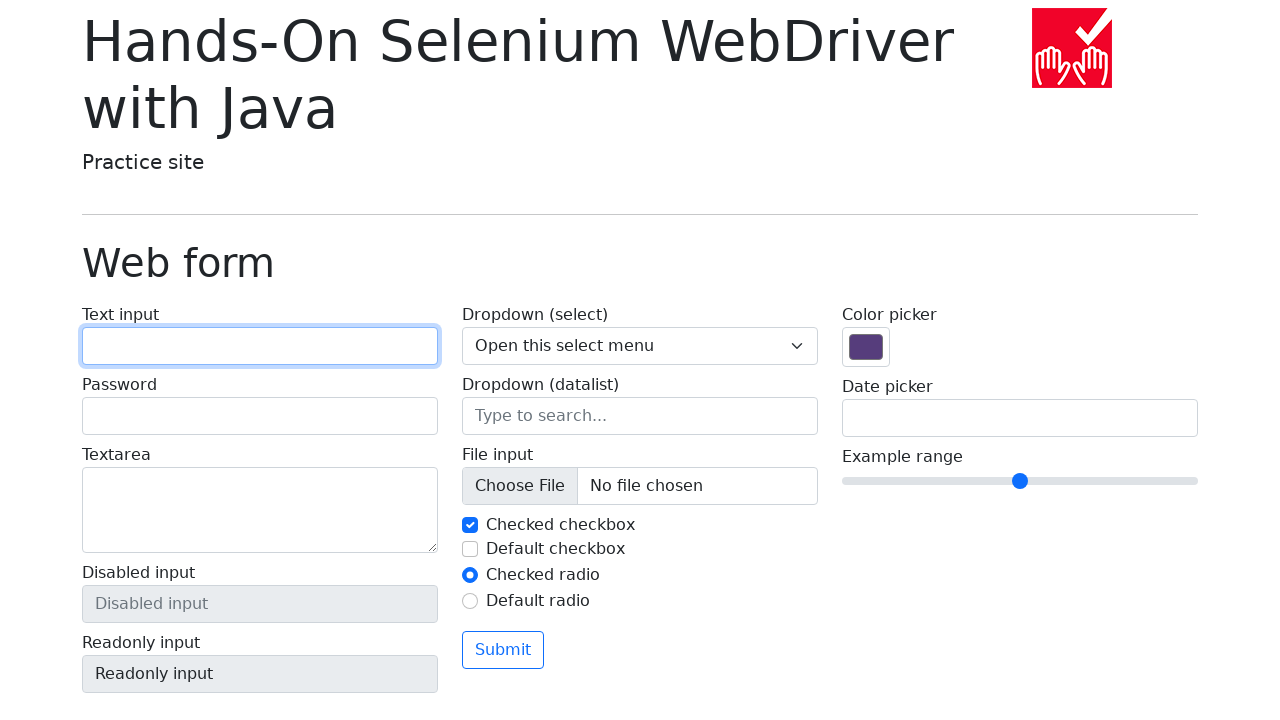

Verified input field is now empty
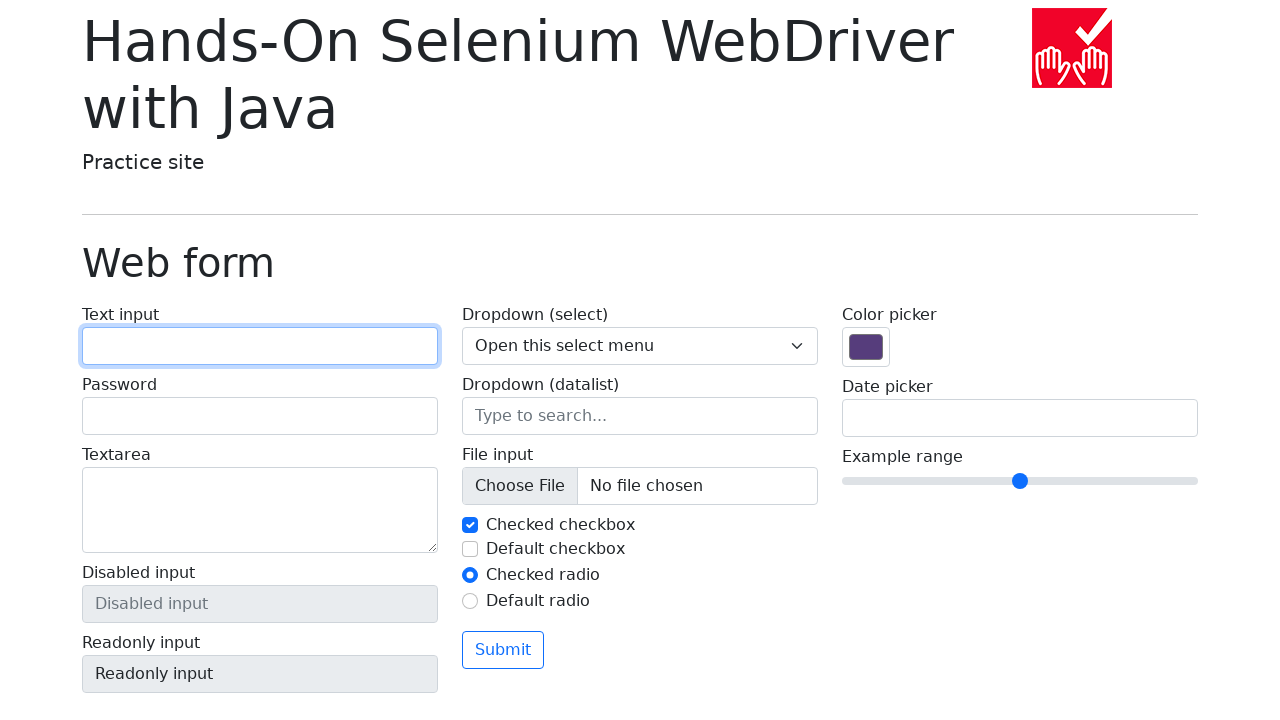

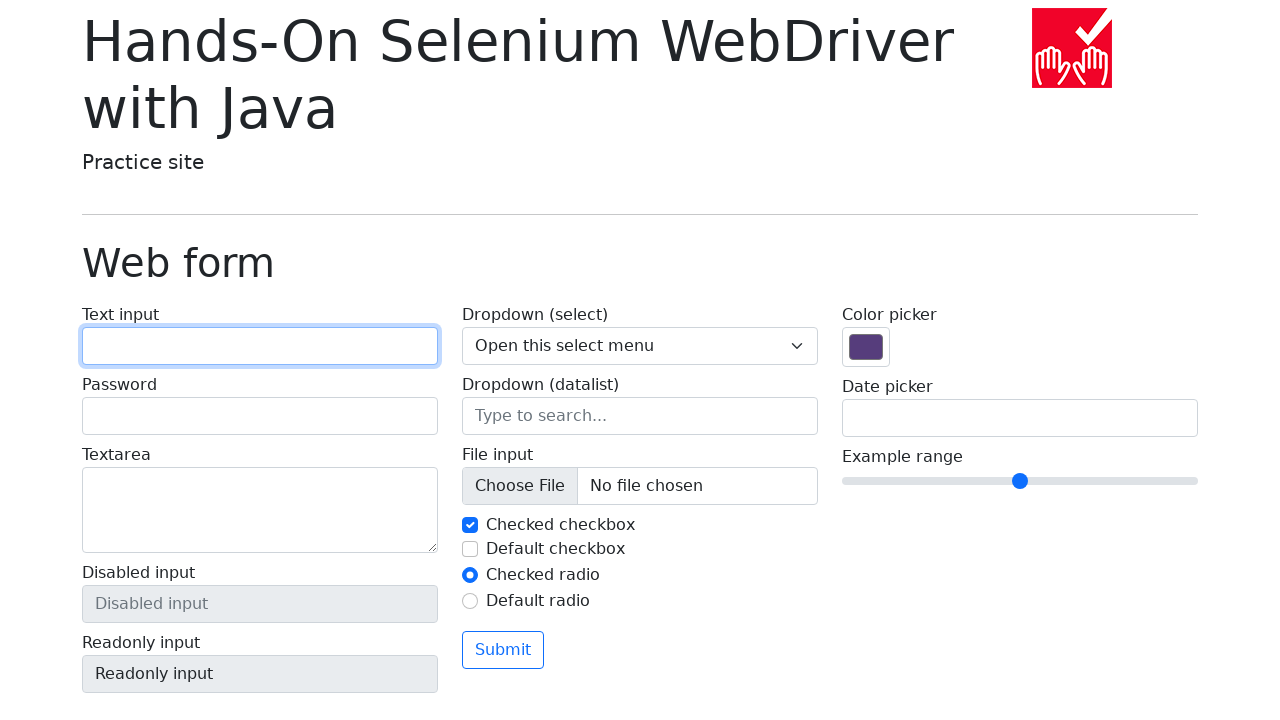